Tests that entering invalid phone numbers (wrong prefix and wrong length) displays phone validation errors

Starting URL: https://alada.vn/tai-khoan/dang-ky.html

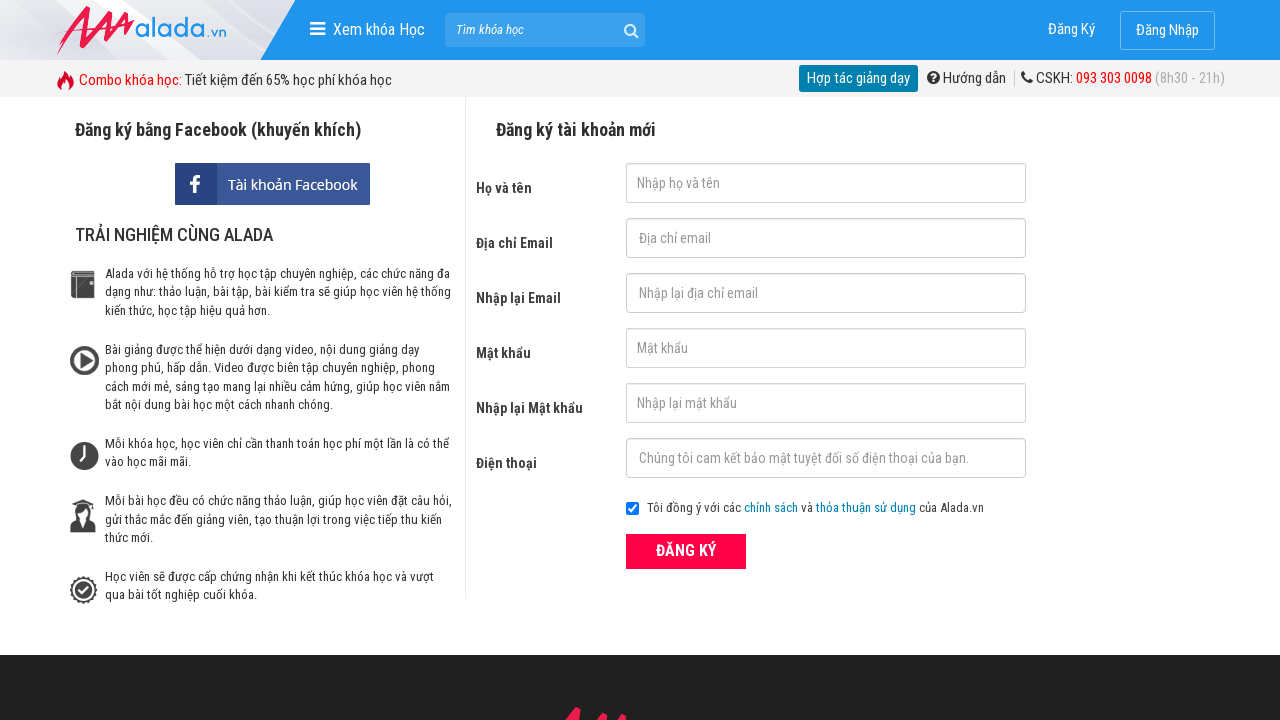

Filled first name field with 'donal' on #txtFirstname
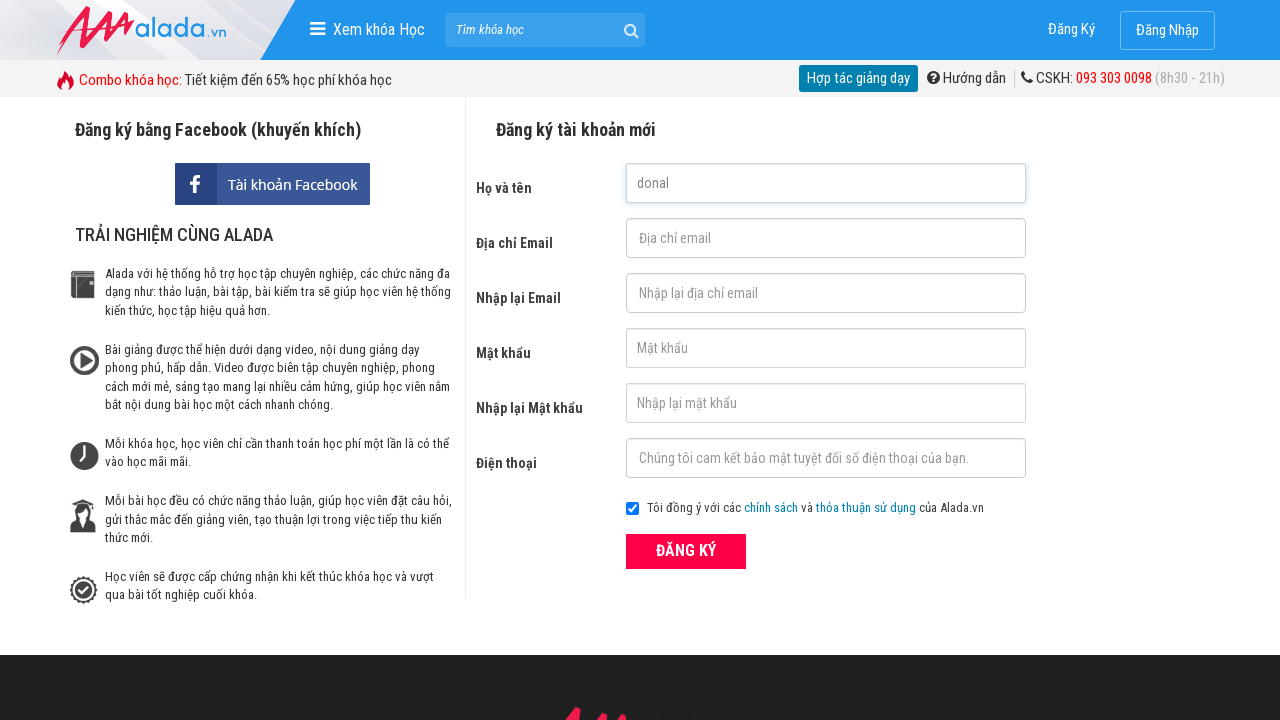

Filled email field with 'joy@99.com' on #txtEmail
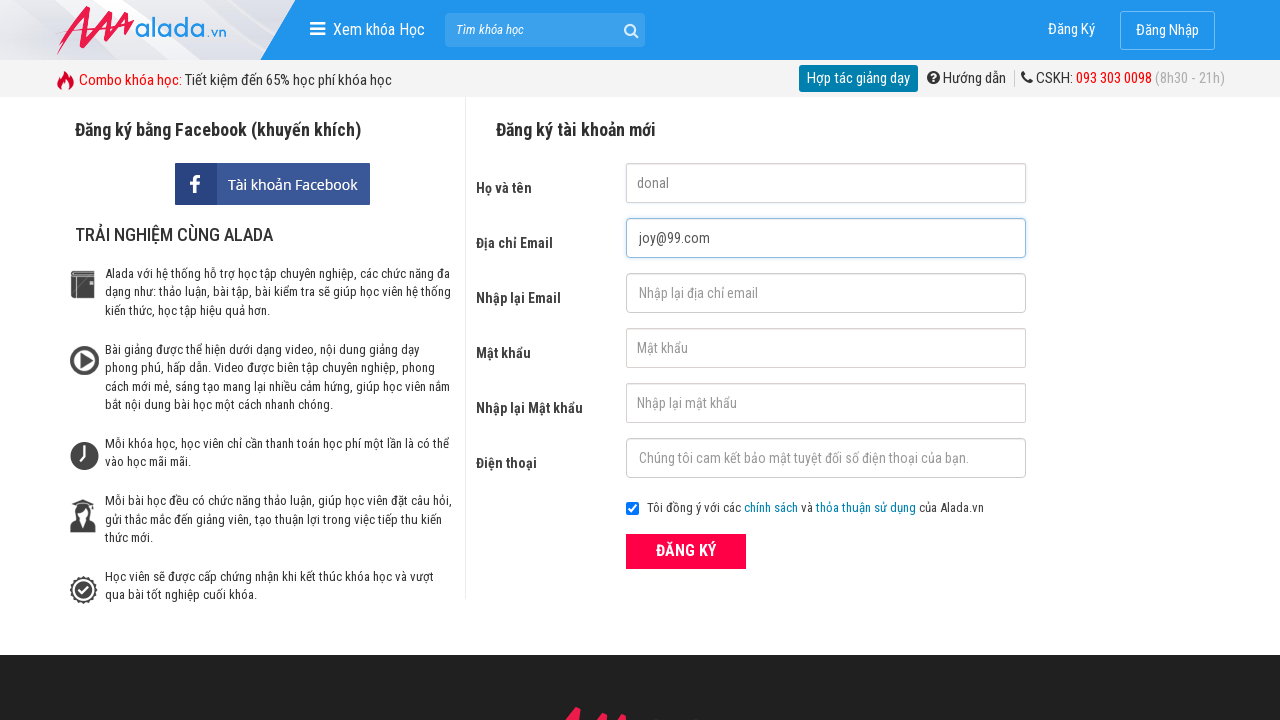

Filled confirm email field with 'joy@99.comm' on #txtCEmail
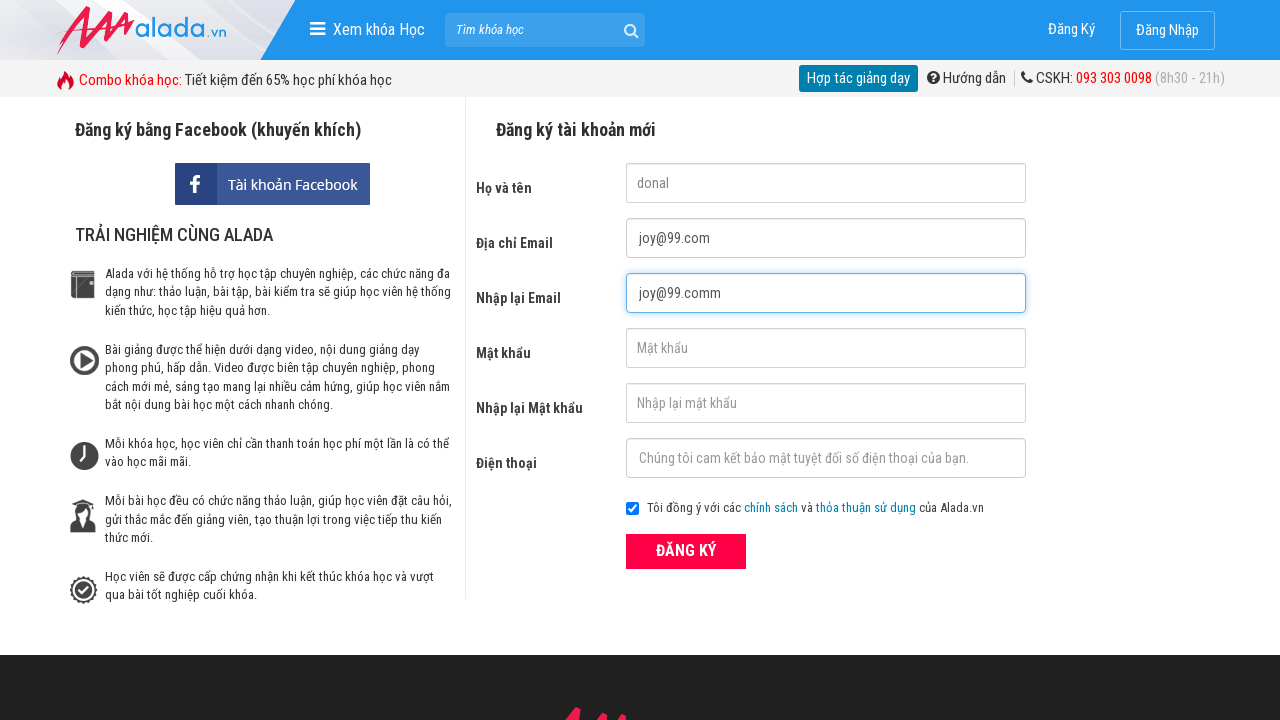

Filled password field with '123456' on #txtPassword
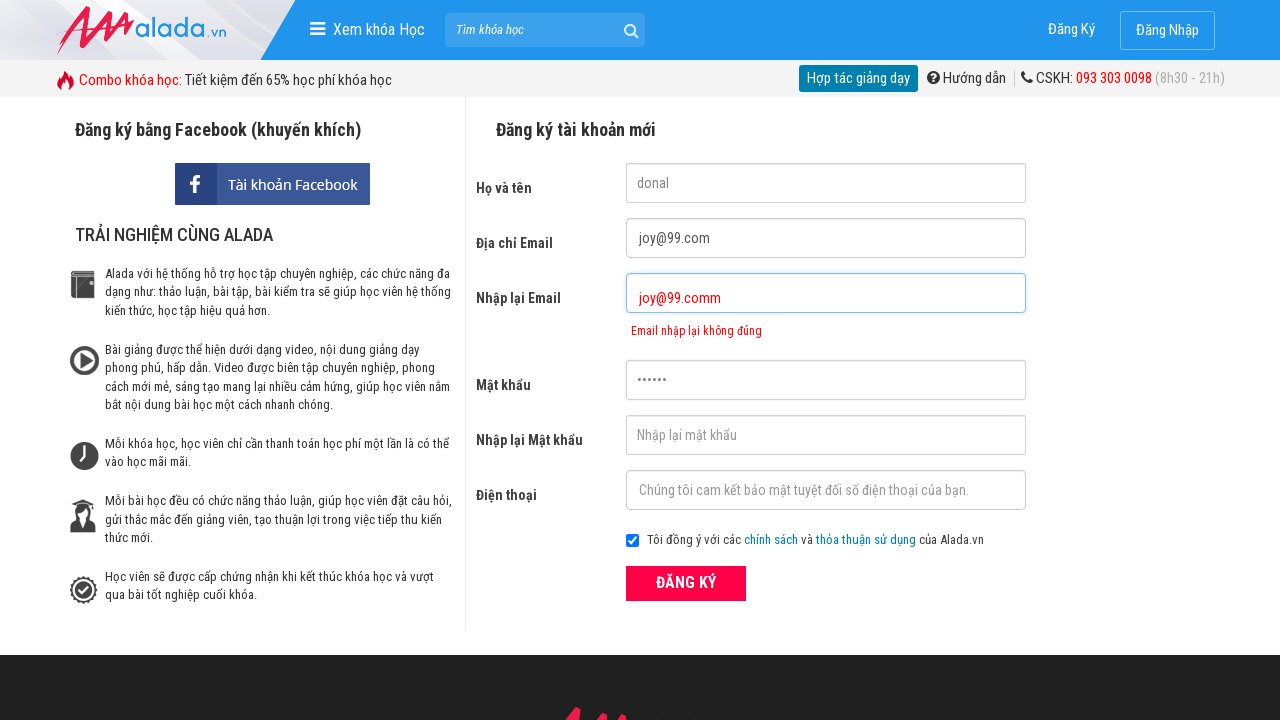

Filled confirm password field with '1123456' on #txtCPassword
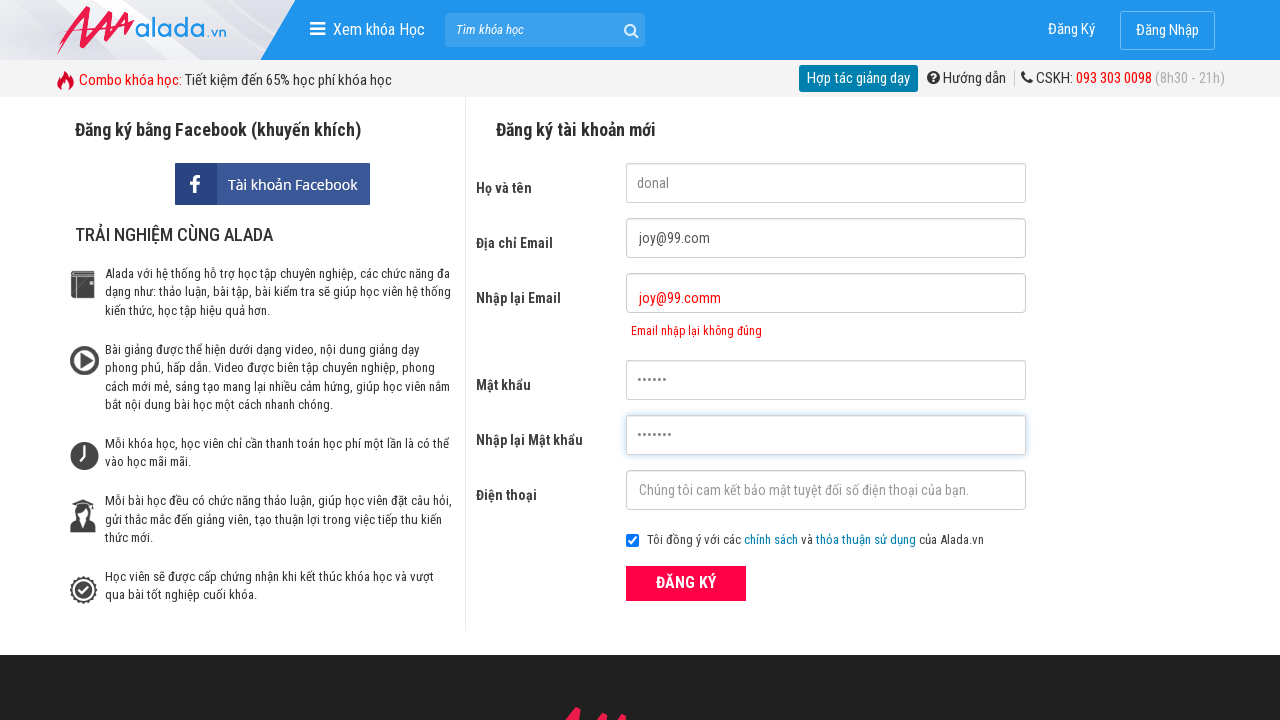

Filled phone field with invalid prefix '1911111111' on #txtPhone
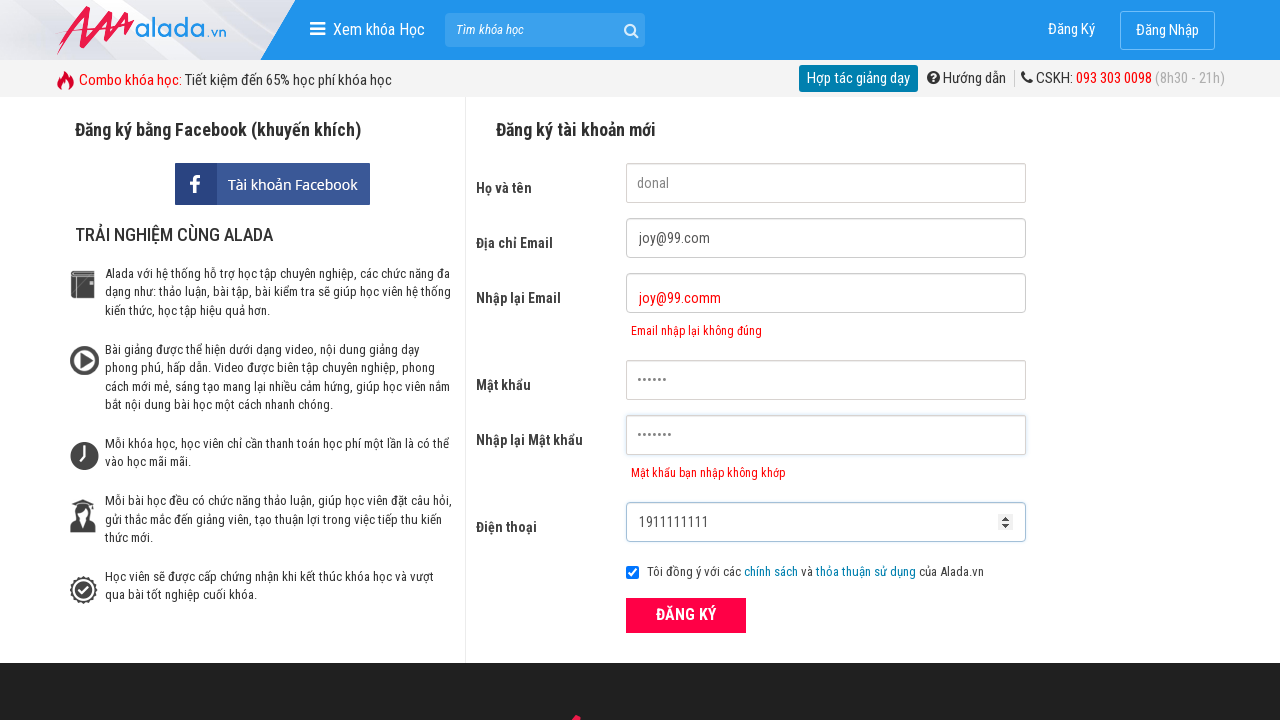

Clicked submit button to validate form at (686, 615) on button[type='submit']
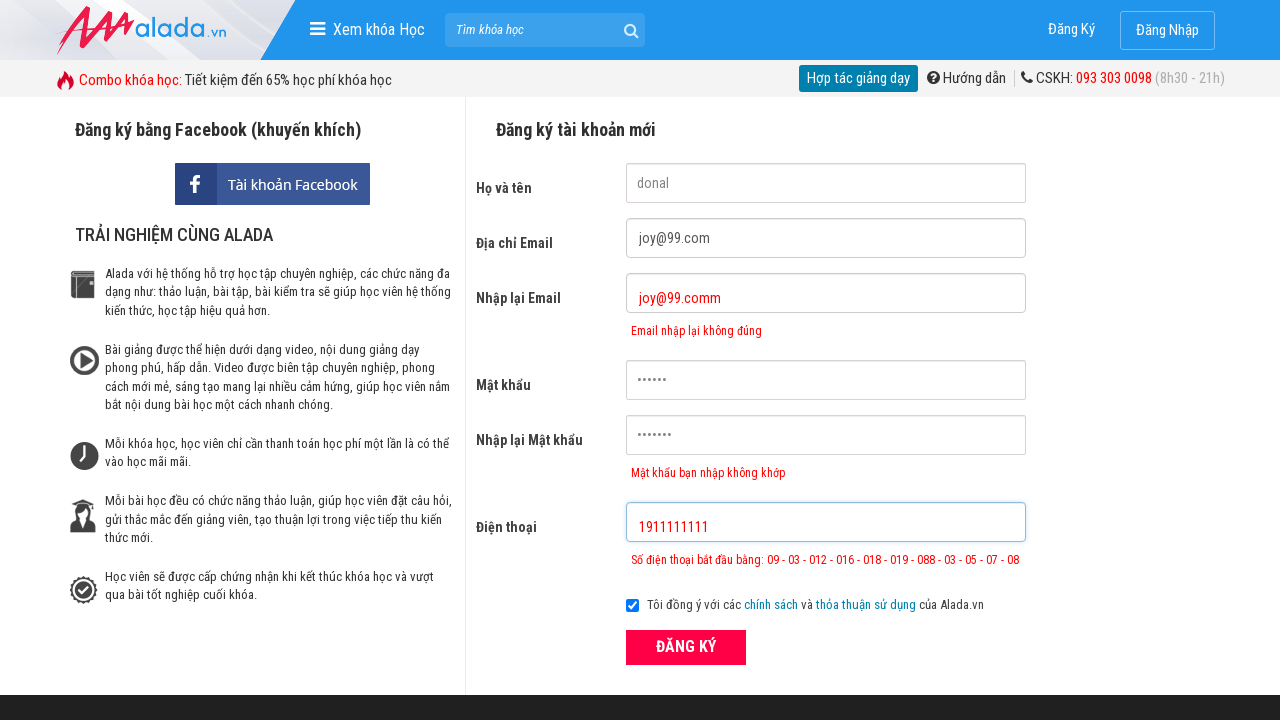

Phone validation error message displayed for invalid prefix
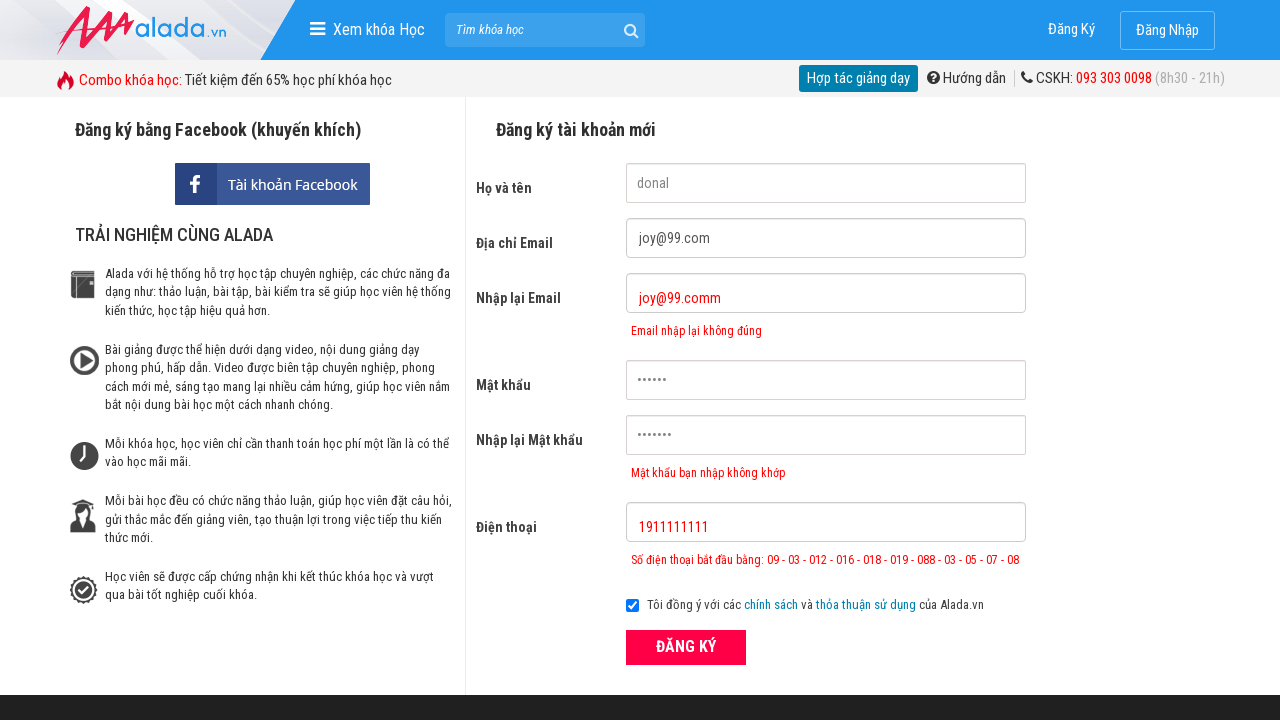

Cleared phone field on #txtPhone
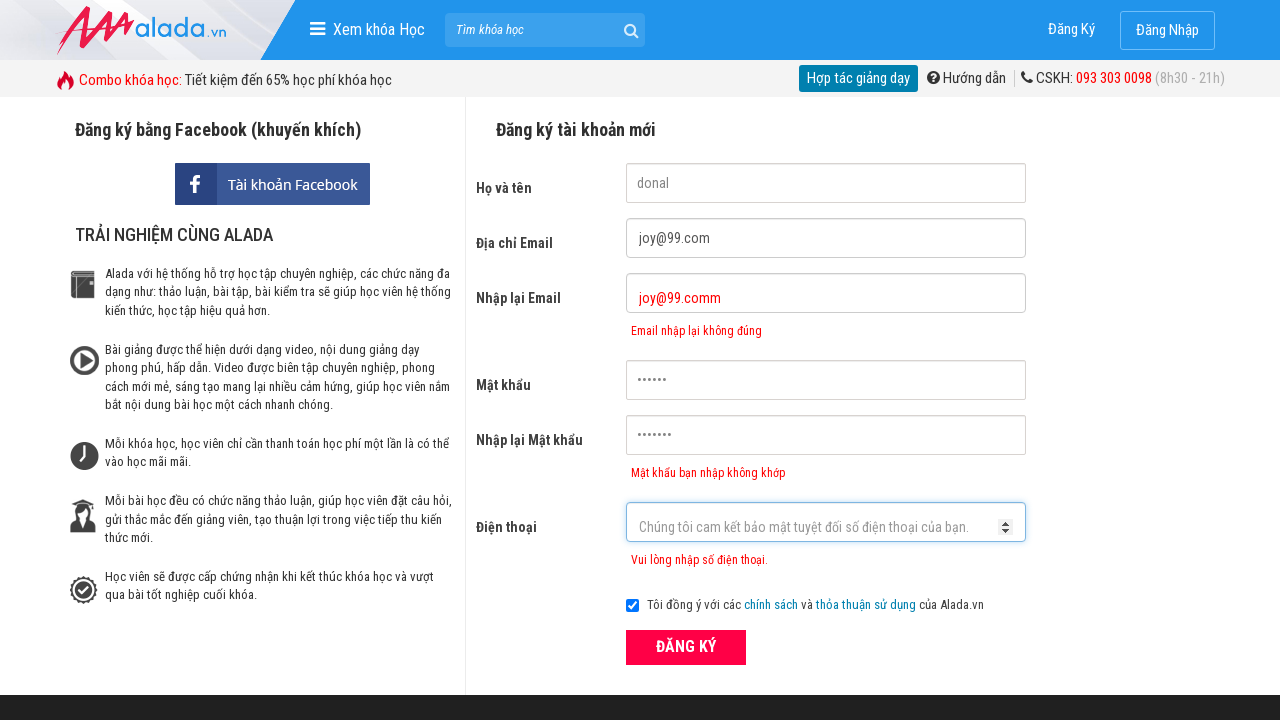

Filled phone field with invalid length '091111111122' on #txtPhone
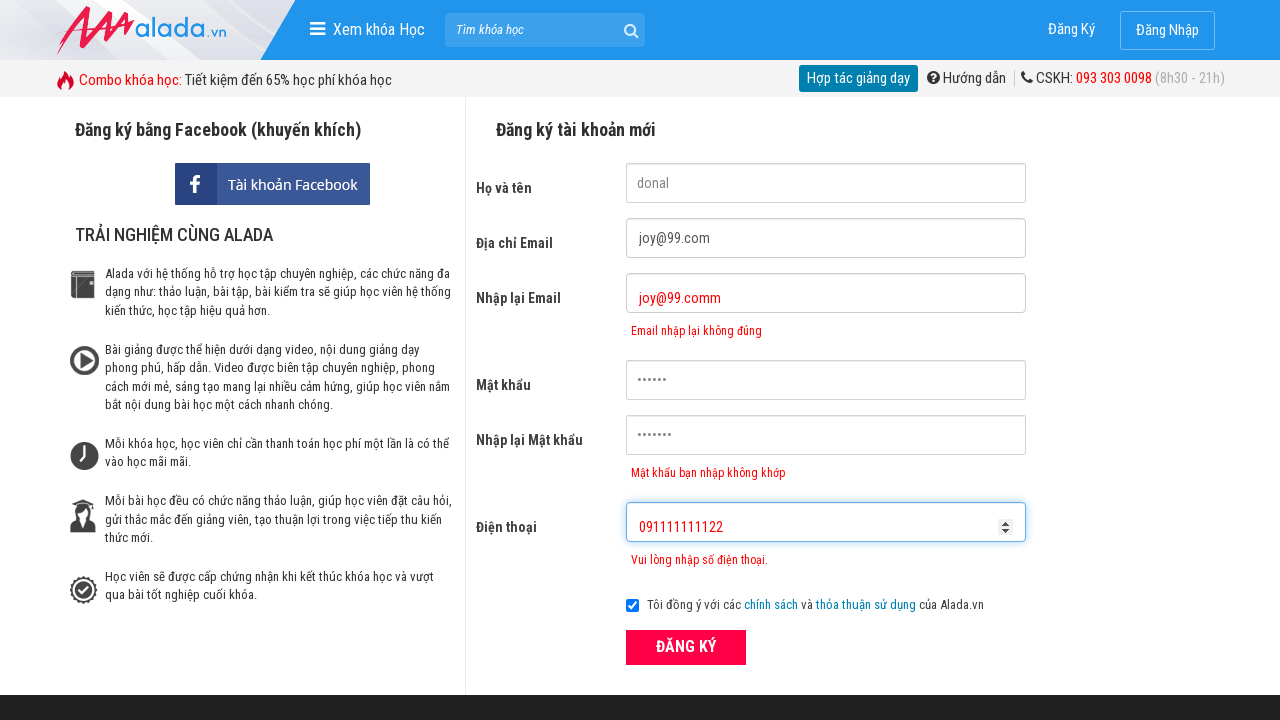

Clicked submit button to validate form again at (686, 648) on button[type='submit']
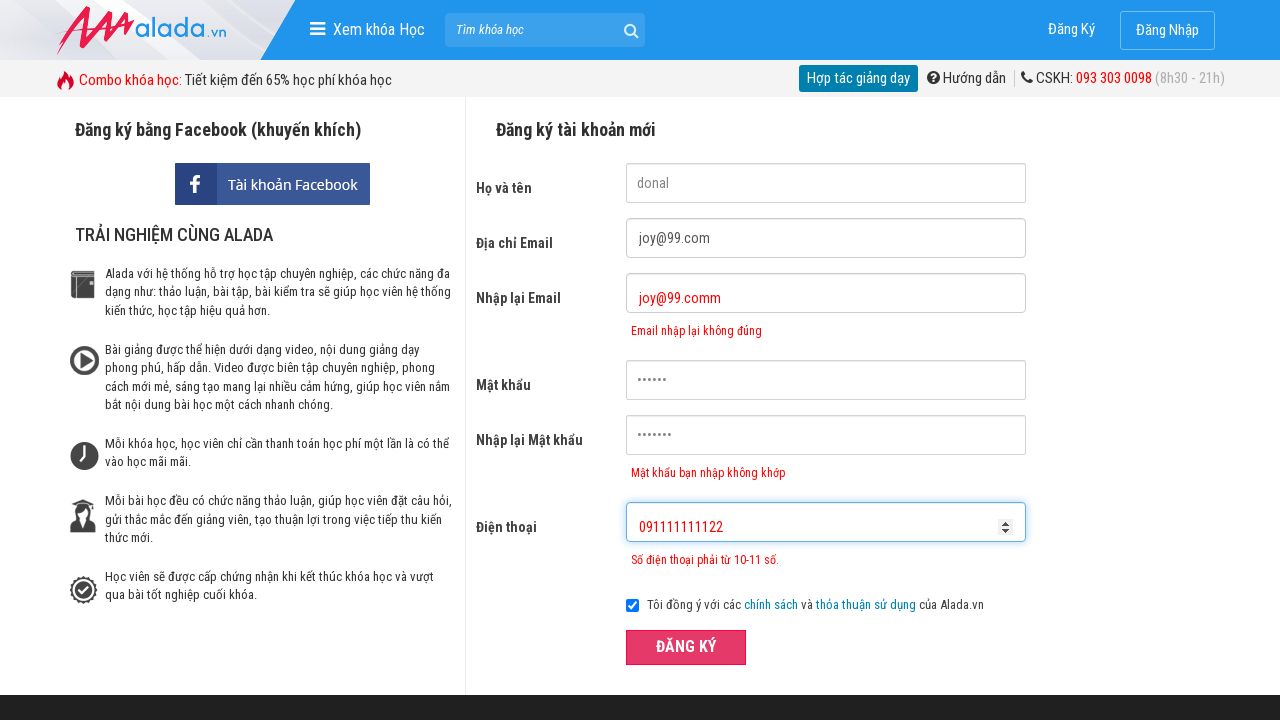

Phone validation error message displayed for invalid length
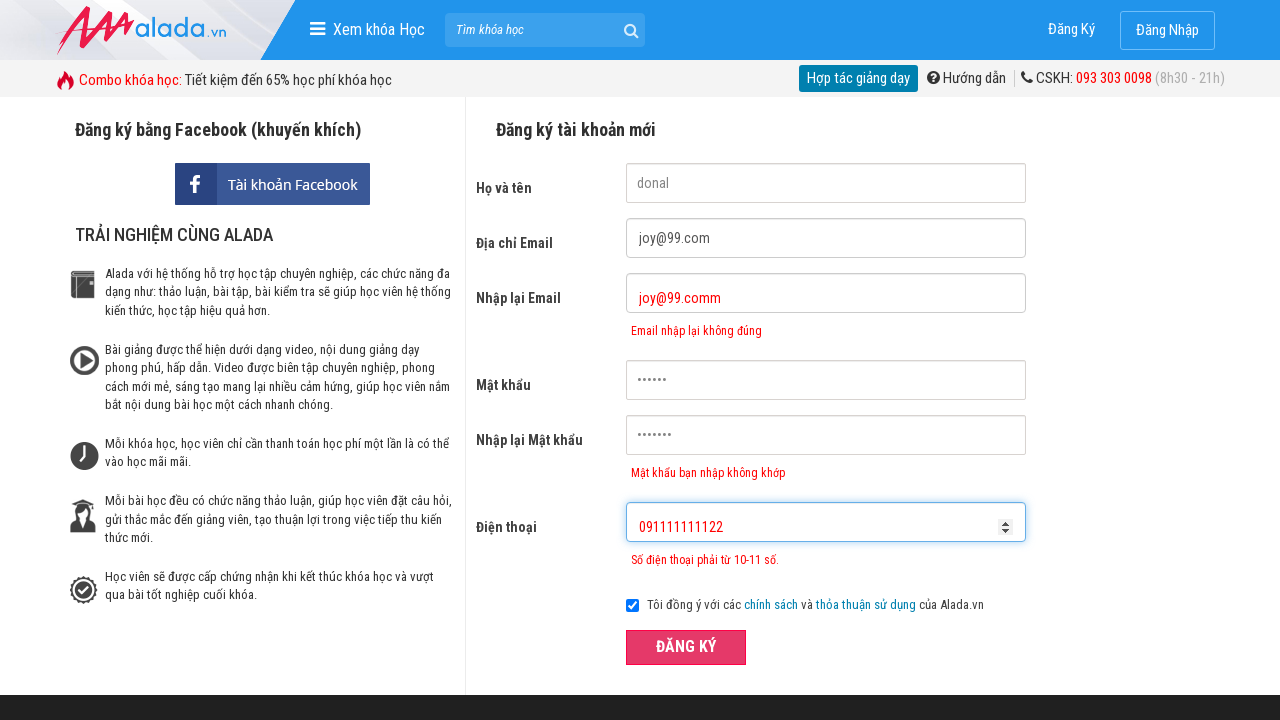

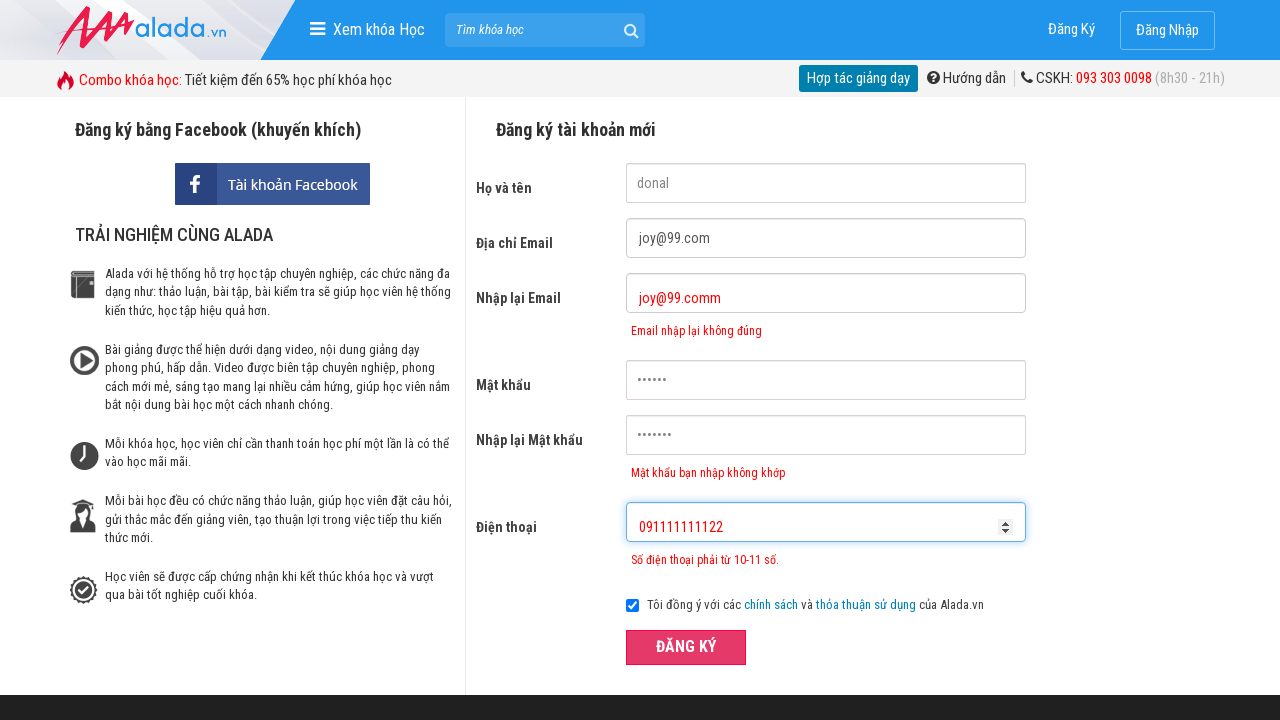